Tests the search functionality on Nykaa Fashion website by entering a search query for "paints brush" and submitting it using the Enter key.

Starting URL: https://www.nykaafashion.com/

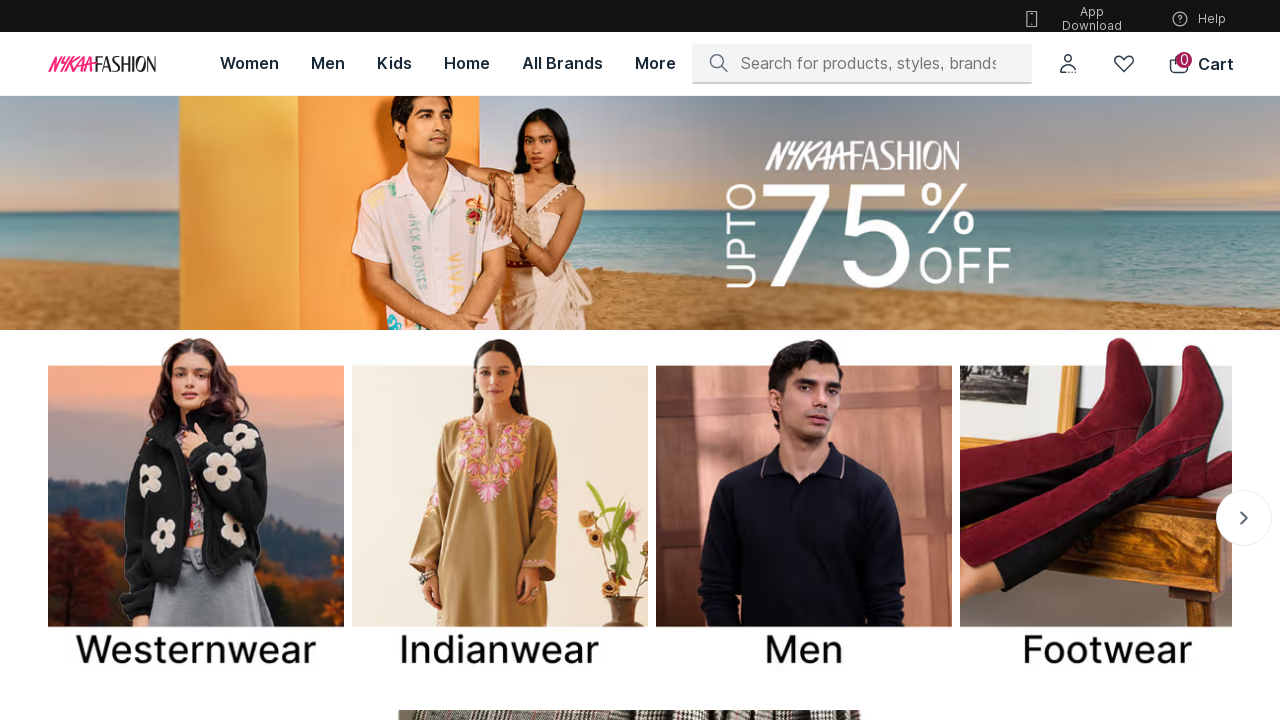

Page loaded - DOM content ready
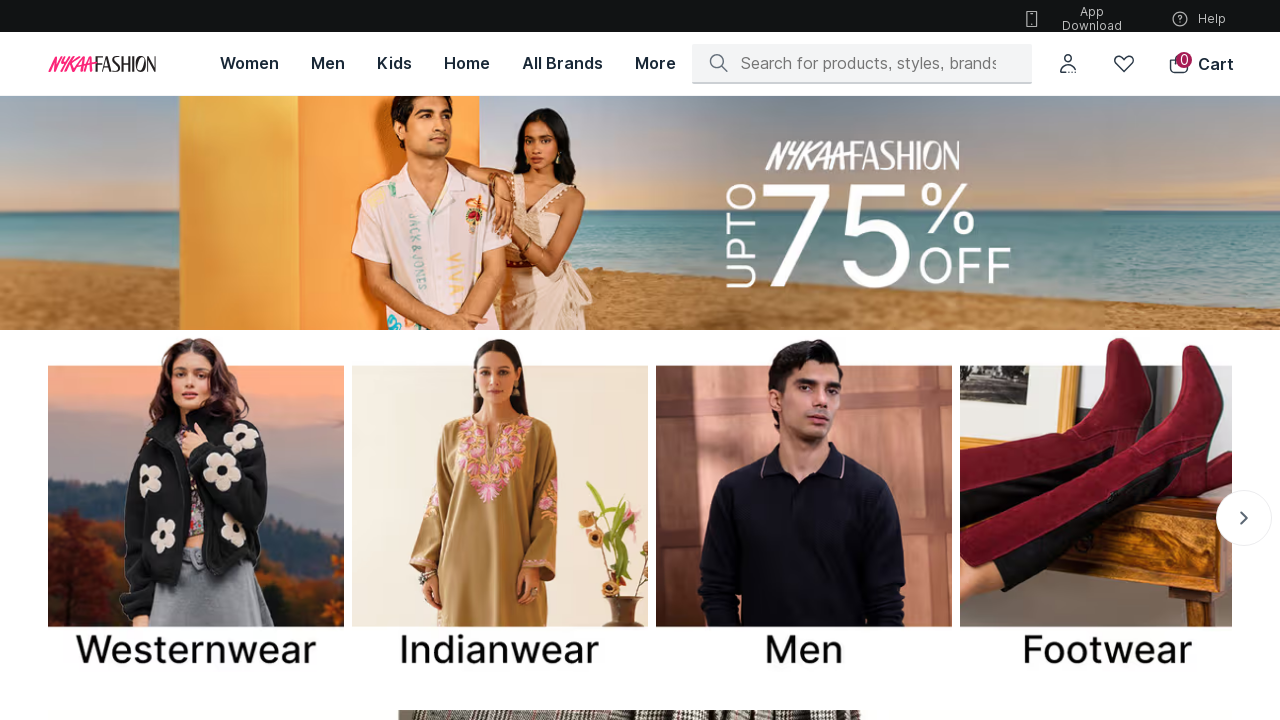

Filled search box with 'paints brush' on input[placeholder*='Search']
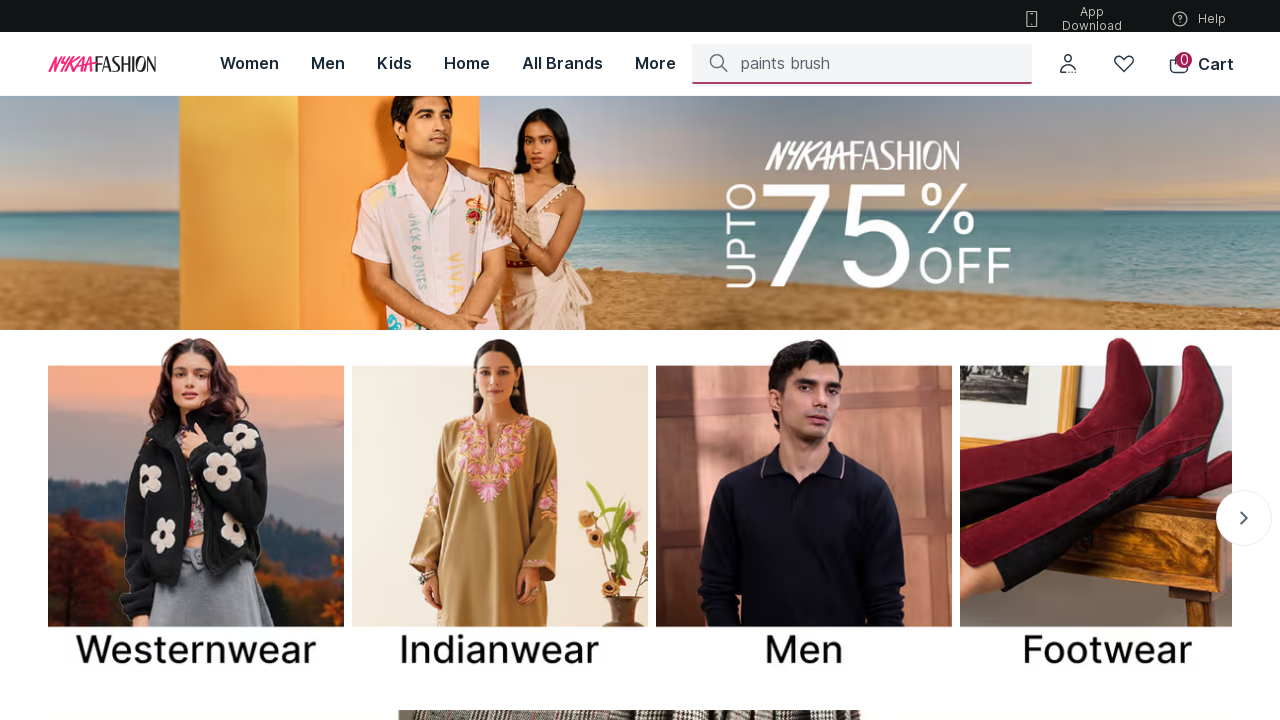

Pressed Enter to submit search query on input[placeholder*='Search']
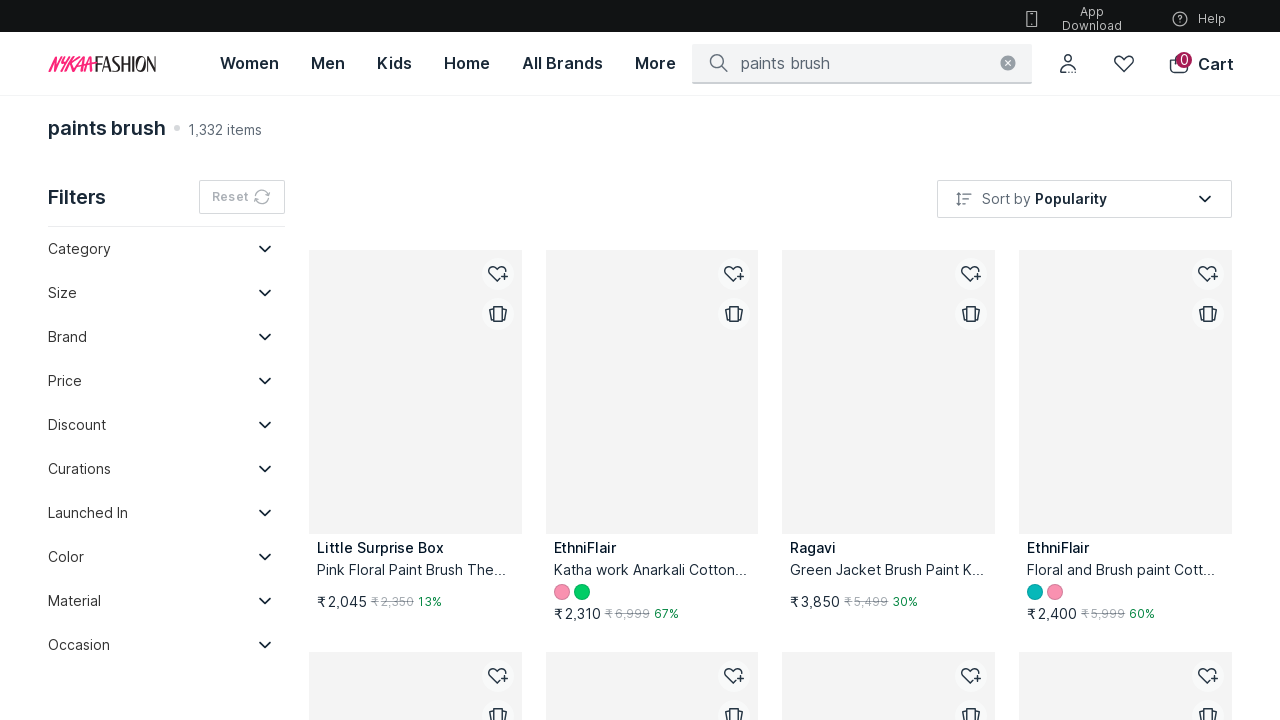

Search results loaded - network idle
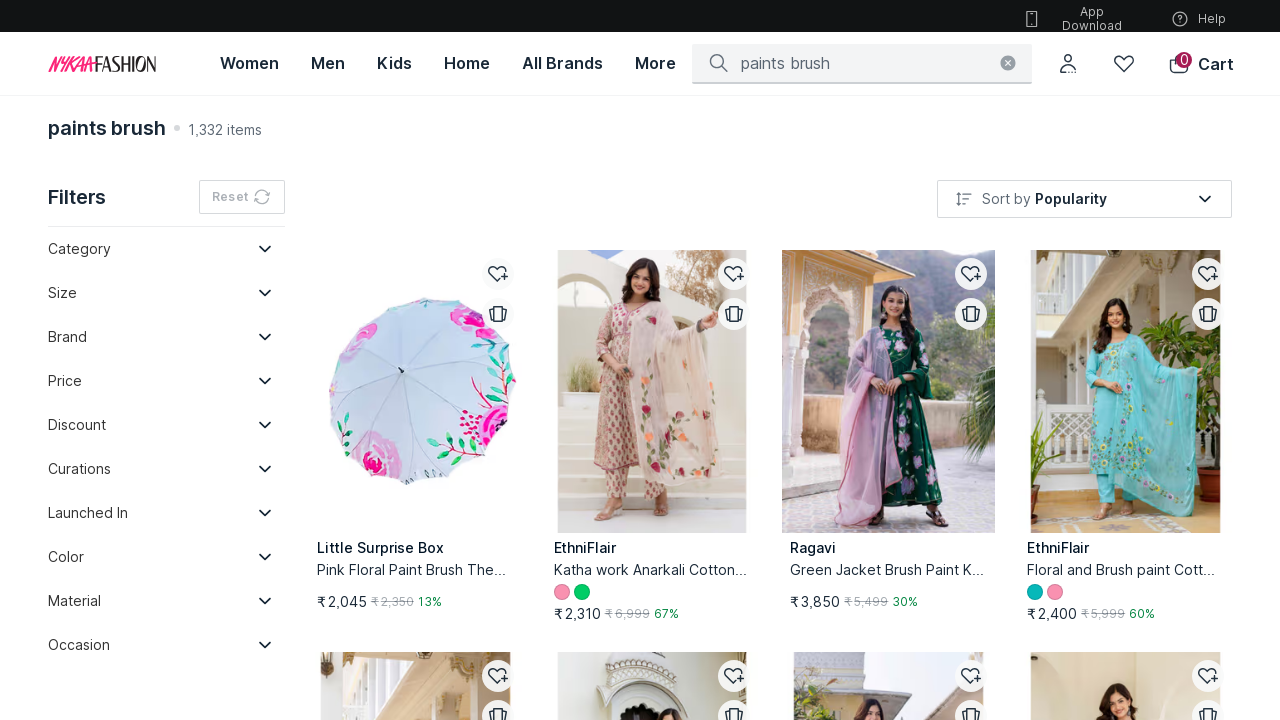

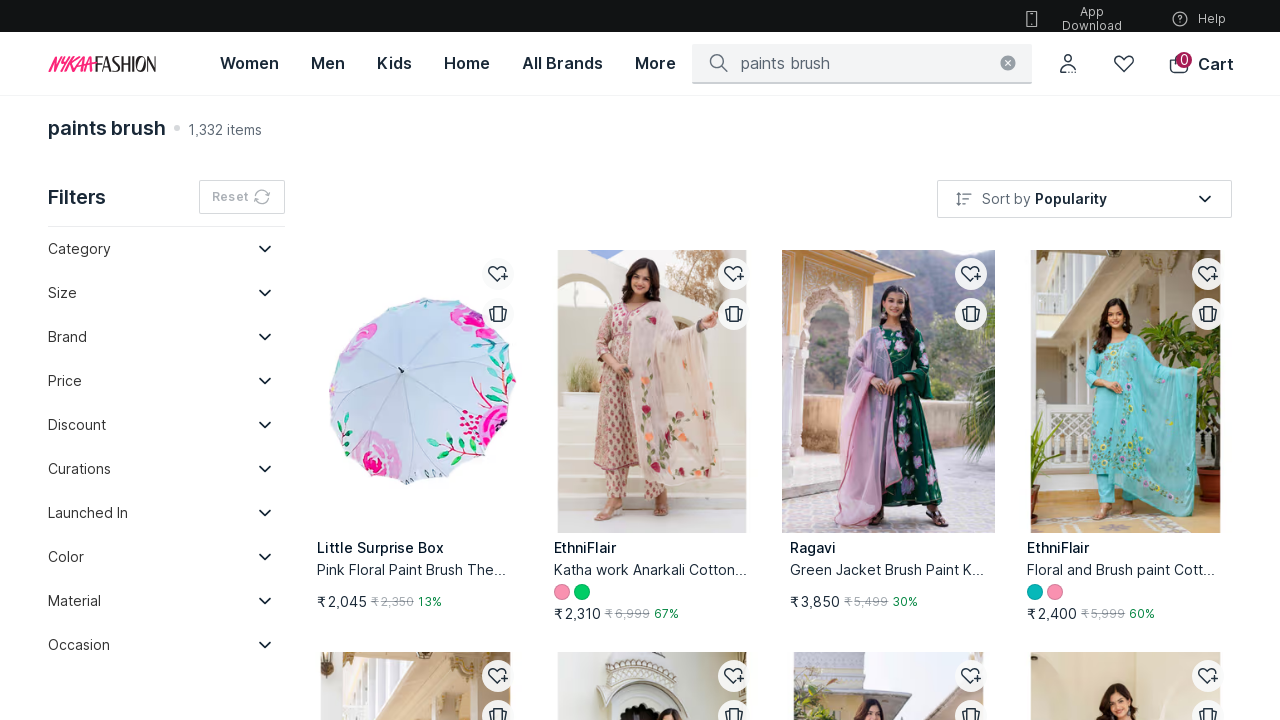